Clicks the "past" link in the navigation bar and verifies navigation

Starting URL: https://news.ycombinator.com/

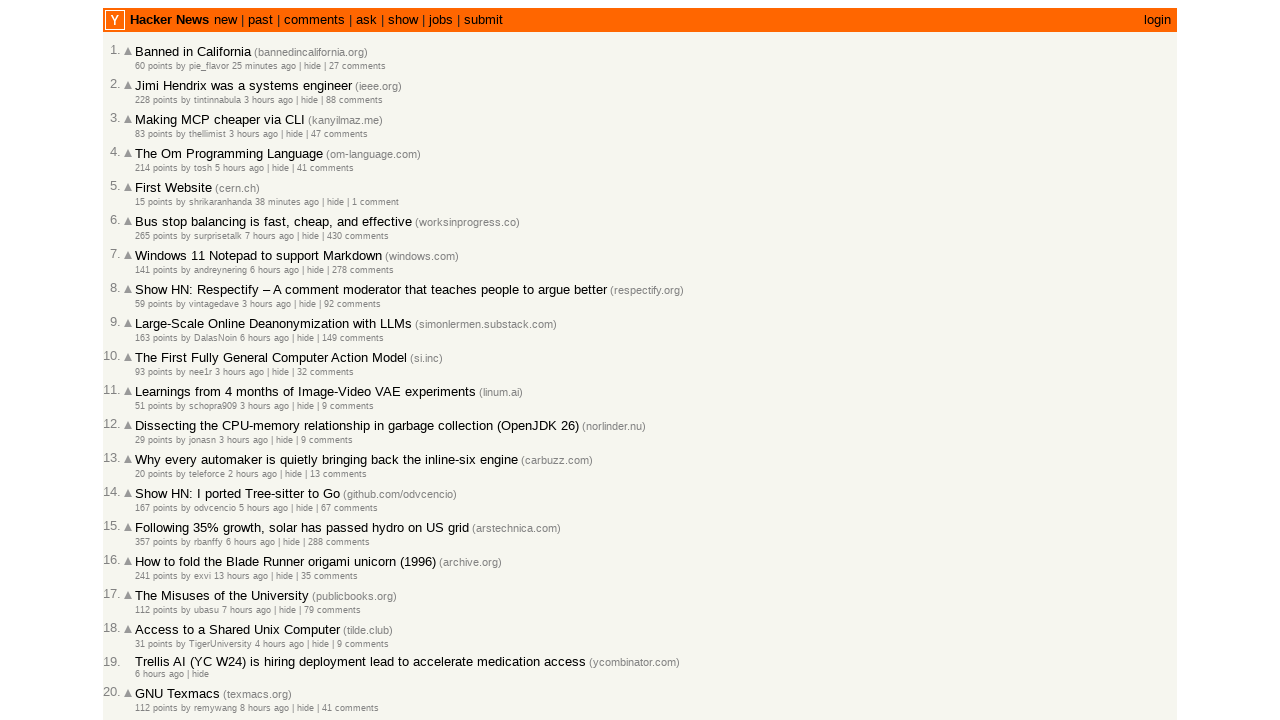

Clicked the 'past' link in the navigation bar at (260, 20) on a:has-text('past')
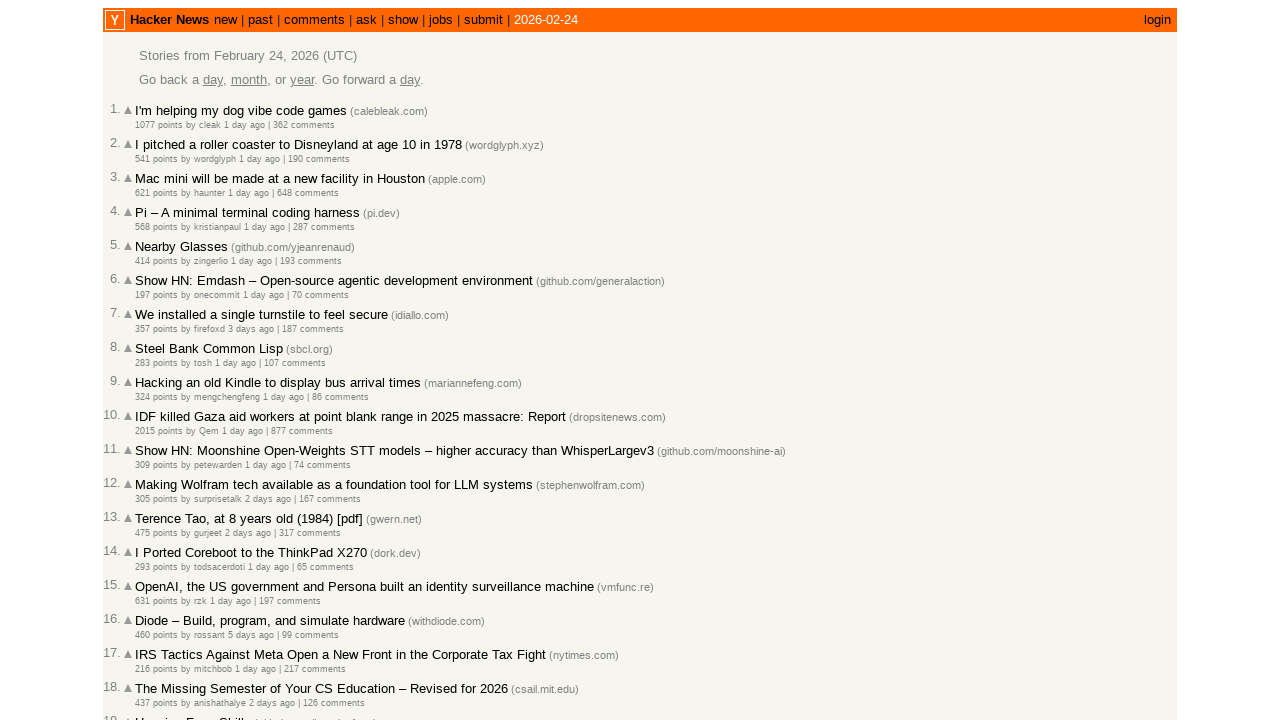

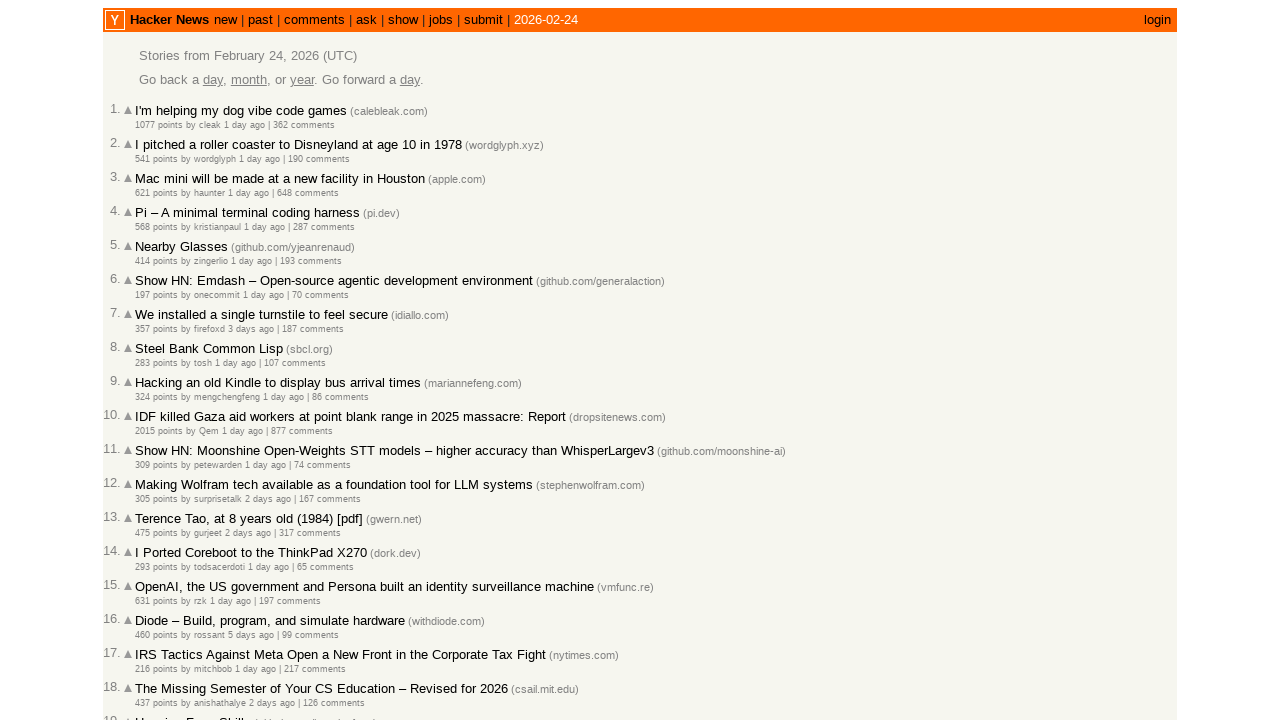